Tests the clear button functionality on an online calculator by entering a numeric value (1) and then pressing the clear button (c)

Starting URL: https://www.online-calculator.com/full-screen-calculator/

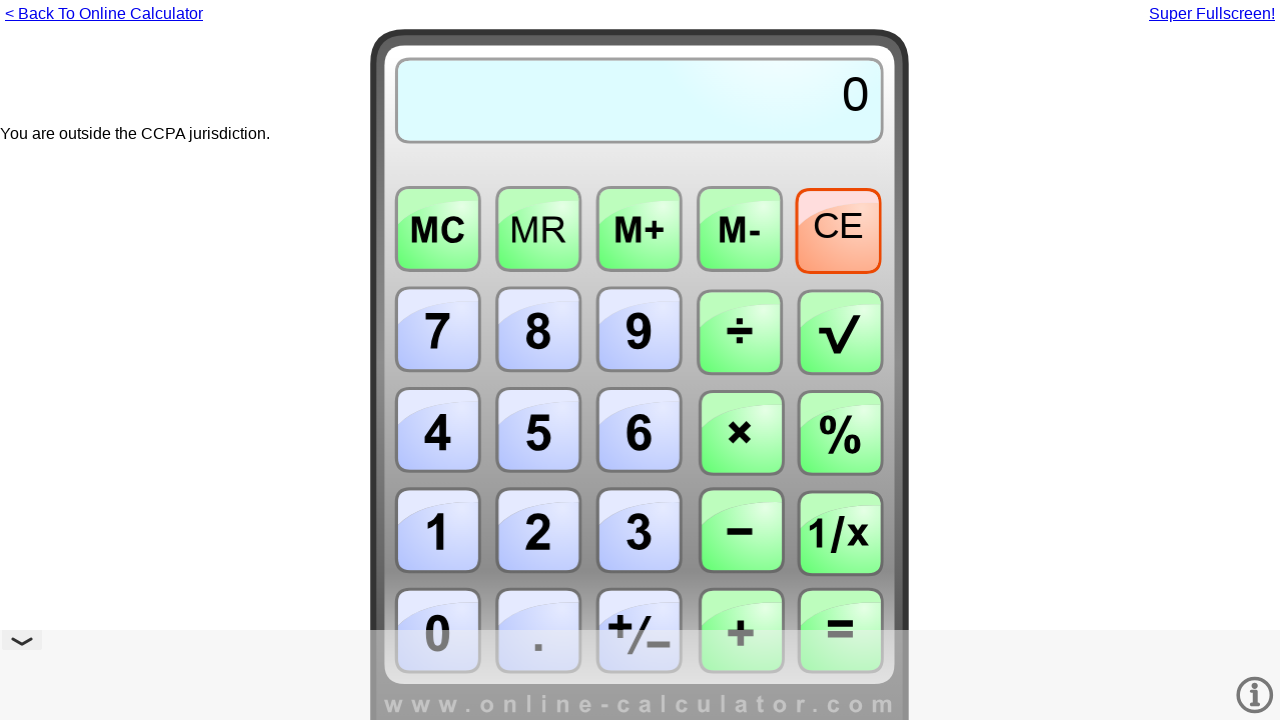

Pressed Numpad1 to enter numeric value 1
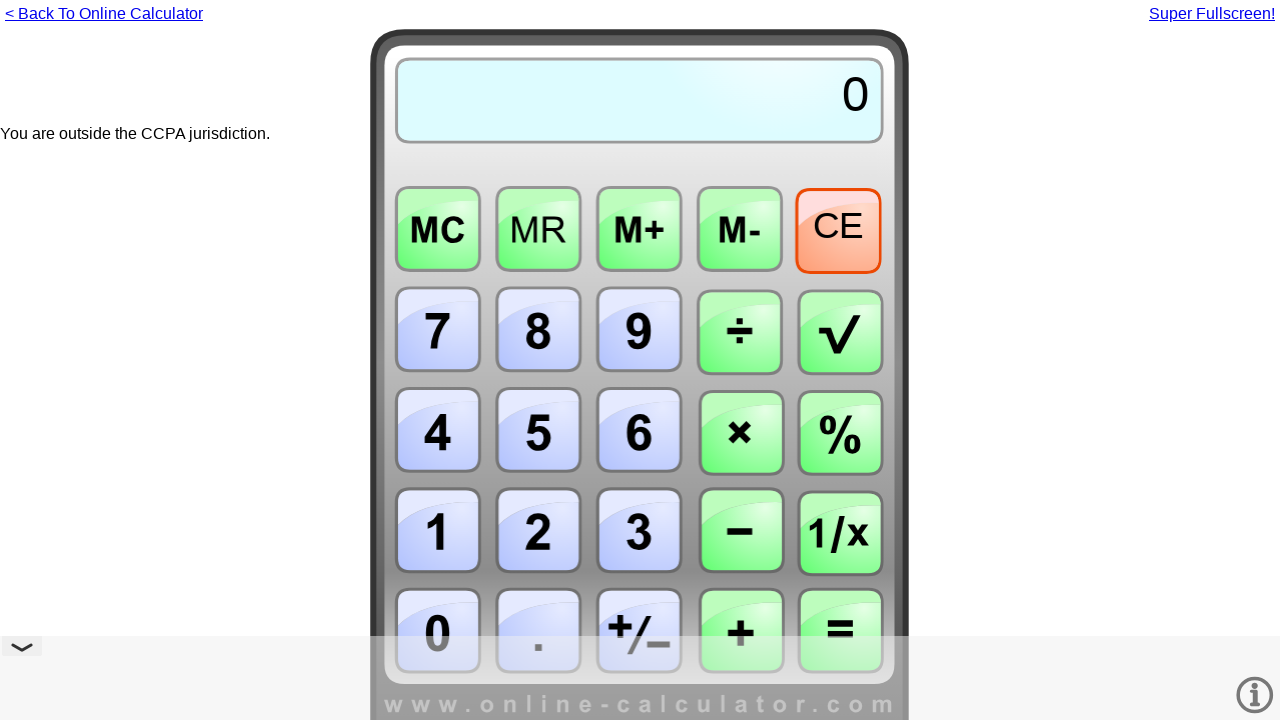

Pressed 'c' to clear the calculator
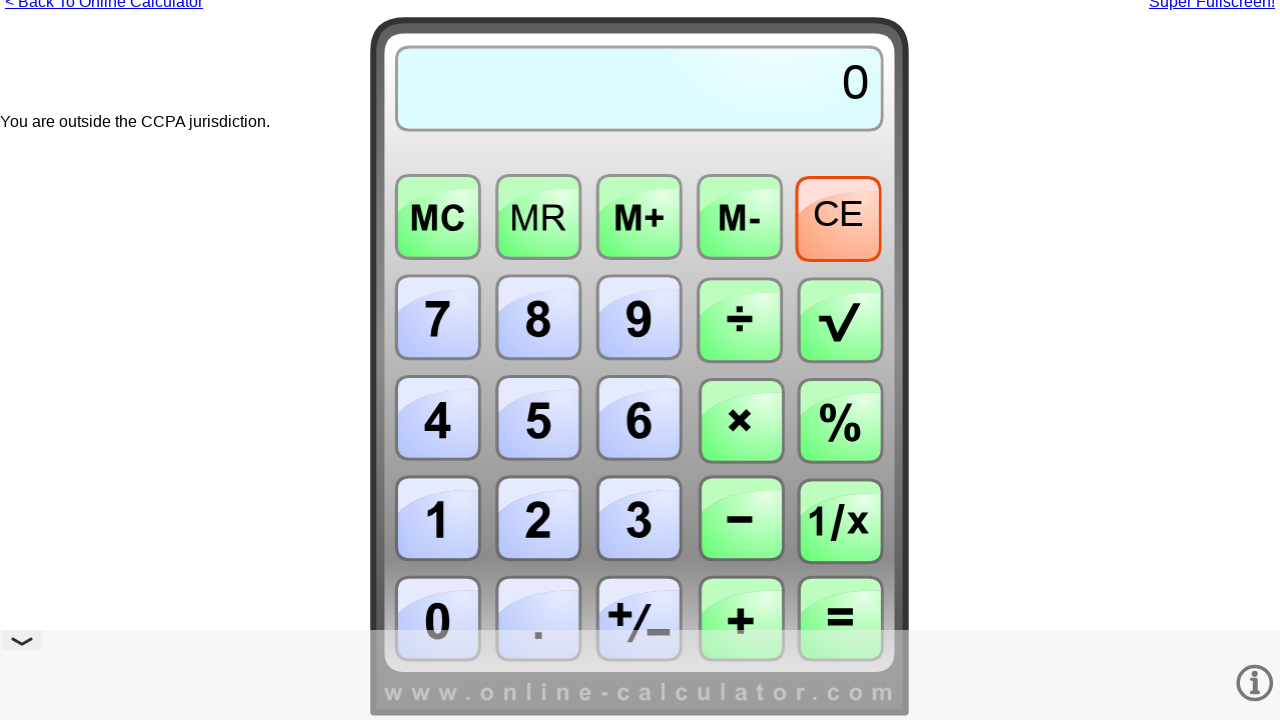

Waited 500ms for clear action to complete
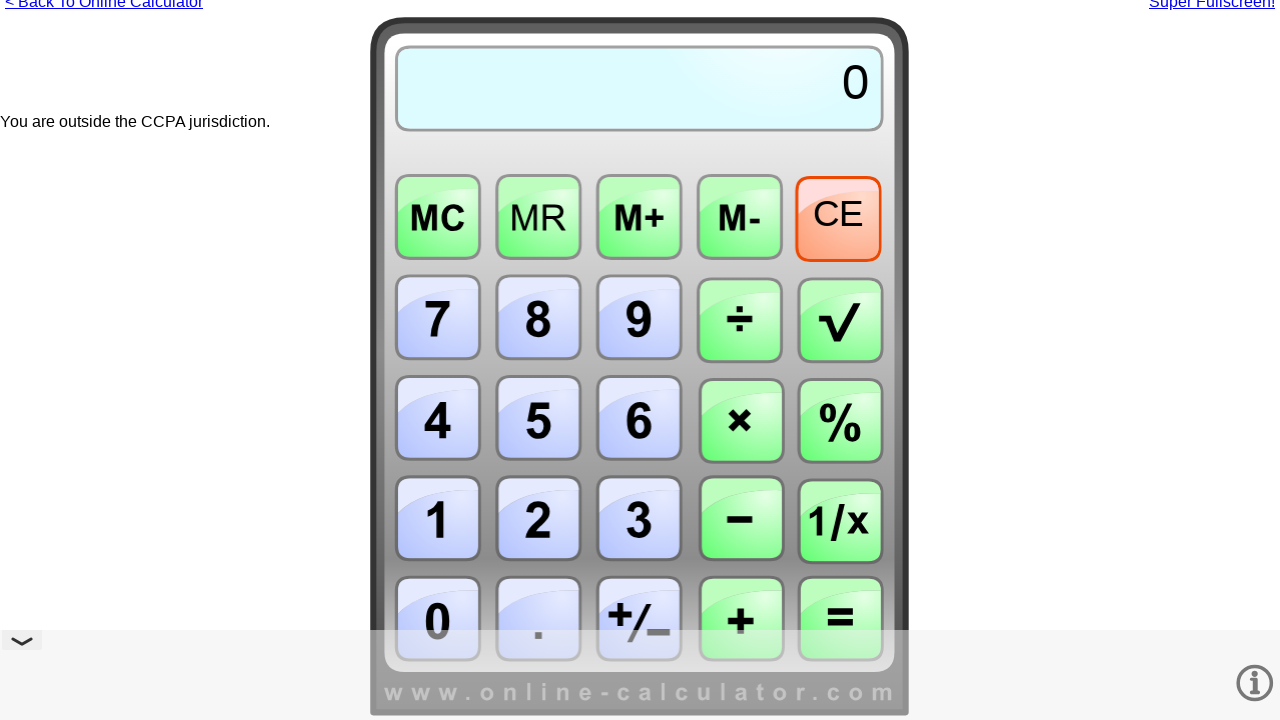

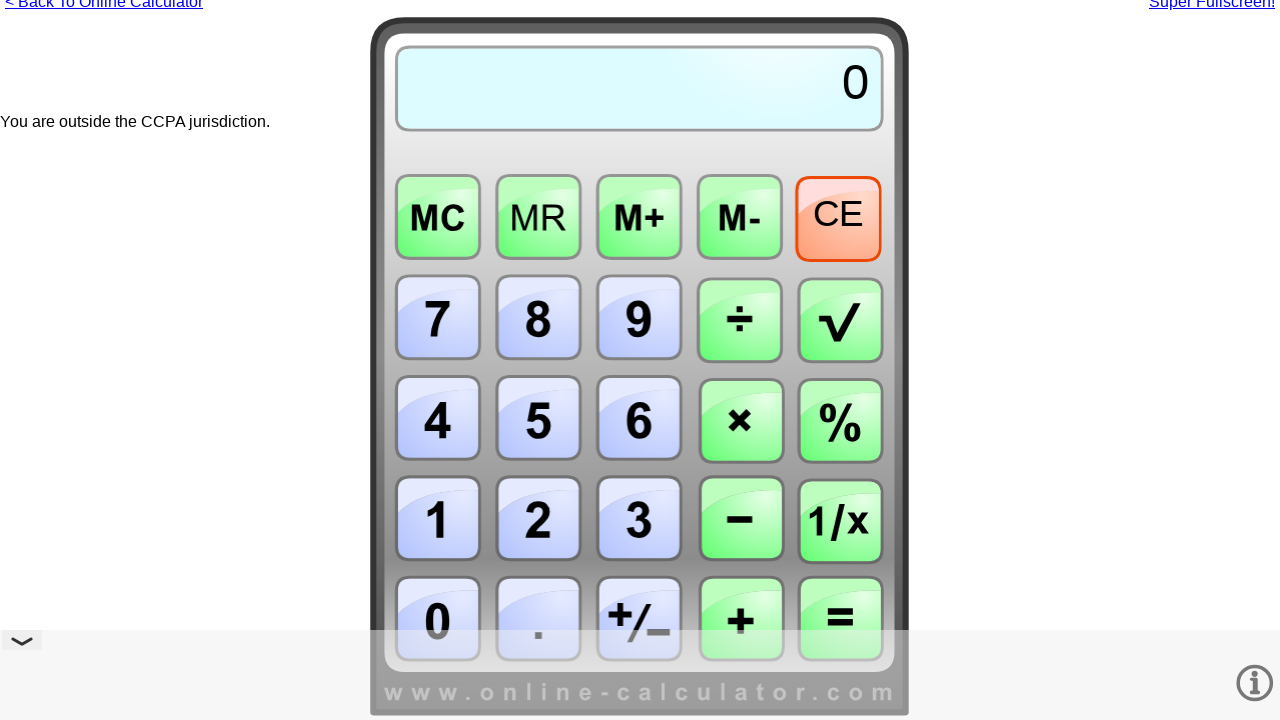